Tests browser window handling by opening multiple new windows and then closing all of them

Starting URL: https://demoqa.com/browser-windows

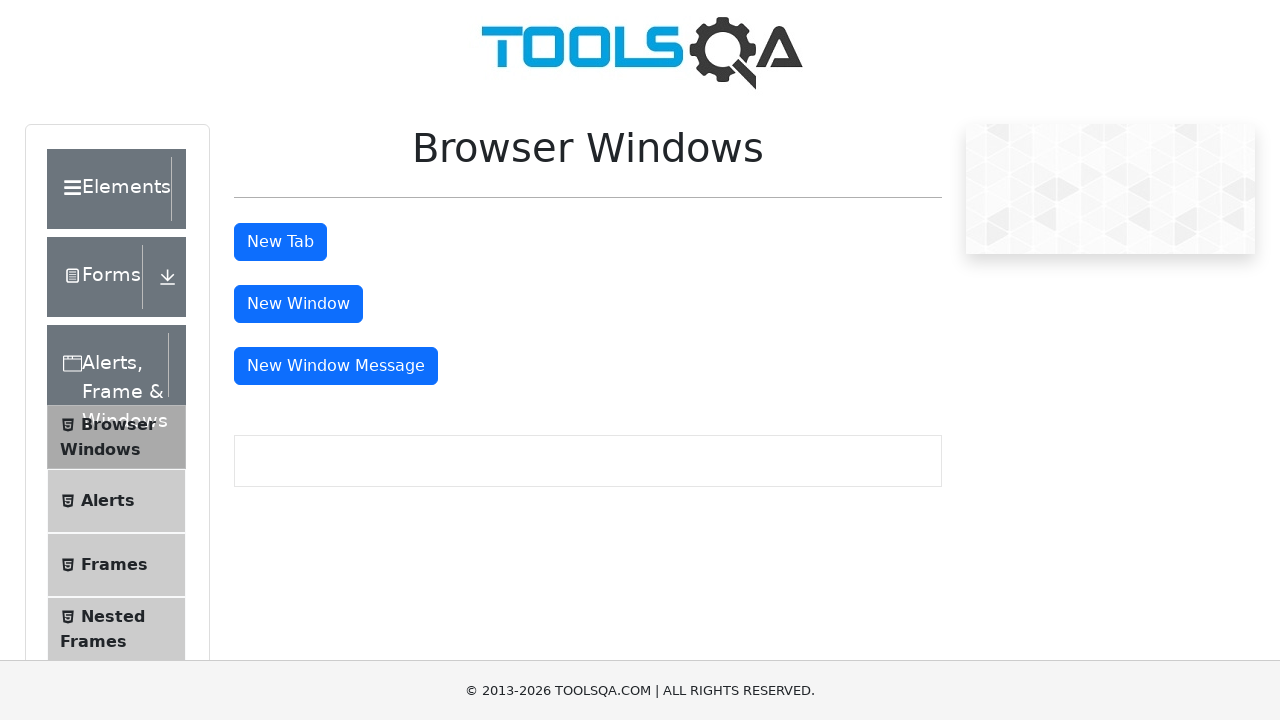

Clicked 'New Window' button - first window opened at (298, 304) on #windowButton
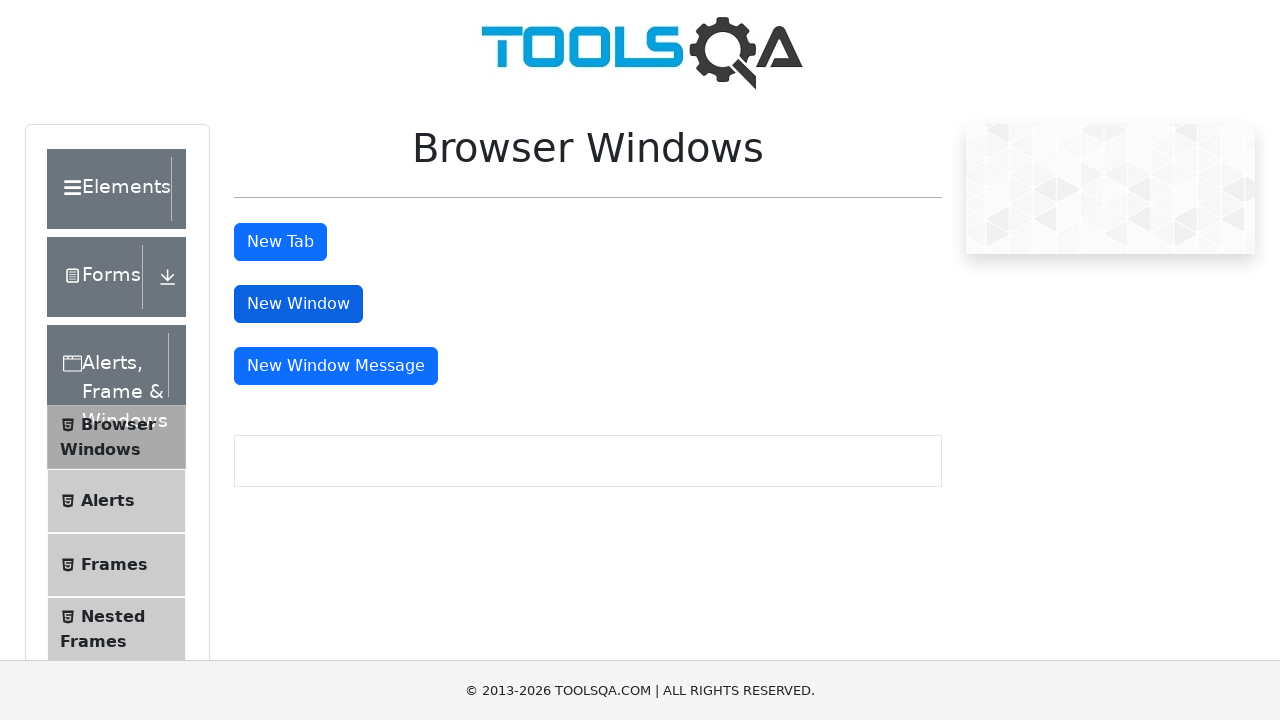

Clicked 'New Window' button - second window opened at (298, 304) on #windowButton
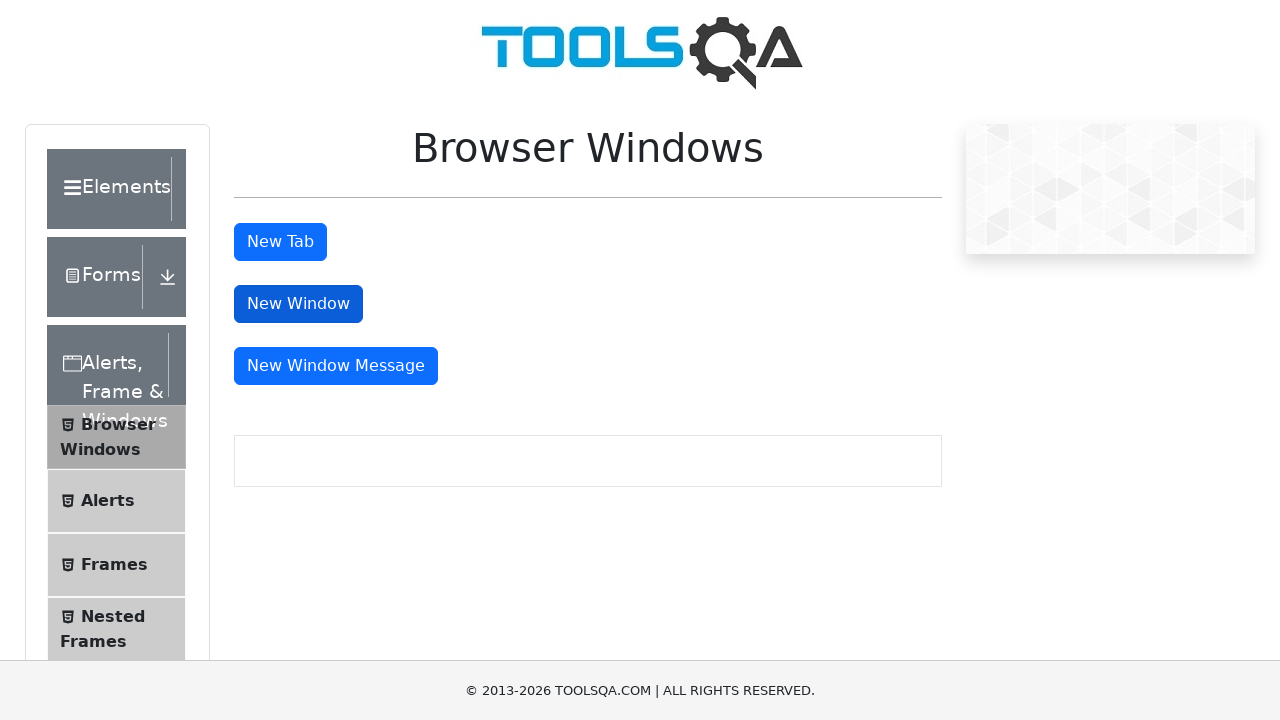

Clicked 'New Window' button - third window opened at (298, 304) on #windowButton
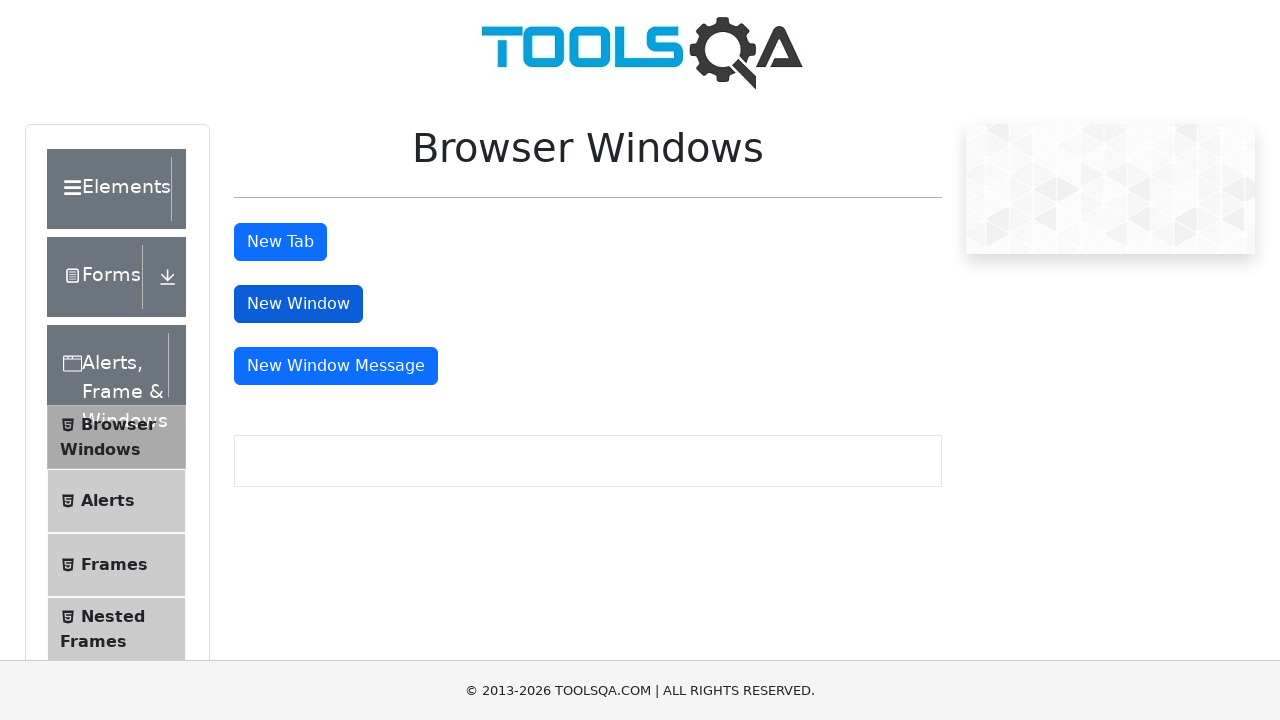

Retrieved all open windows/pages from context
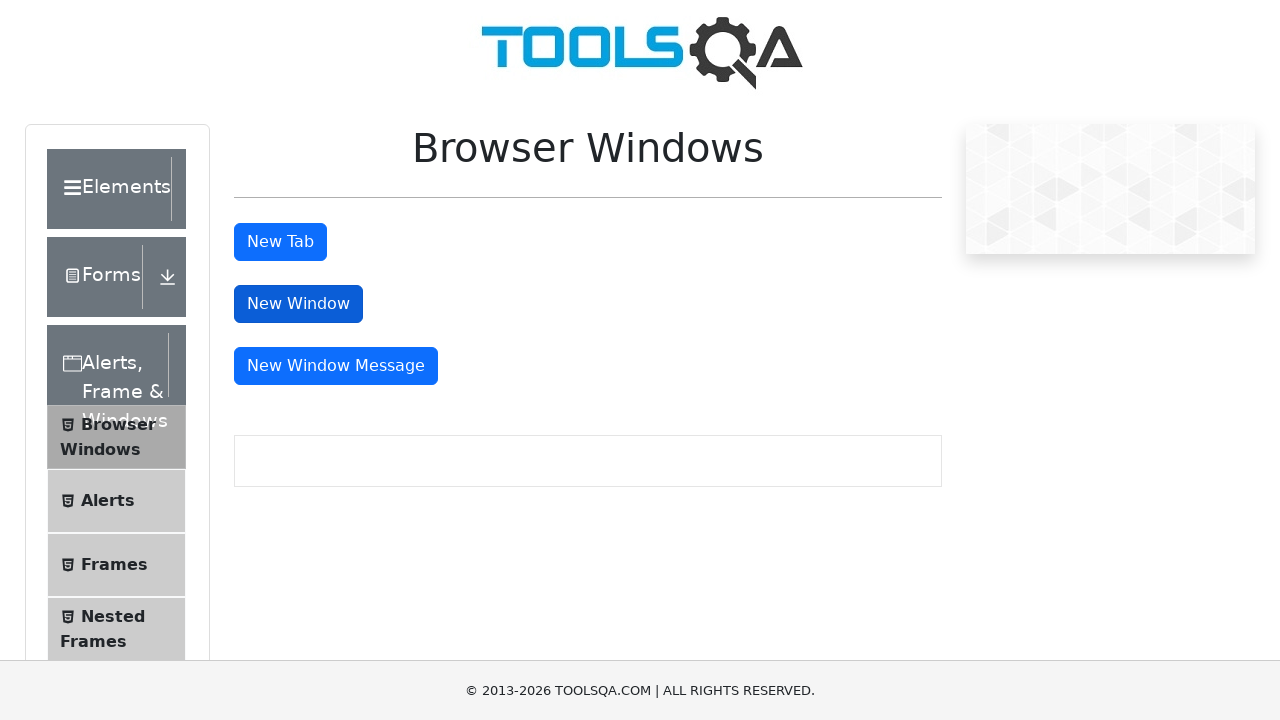

Closed one of the newly opened windows
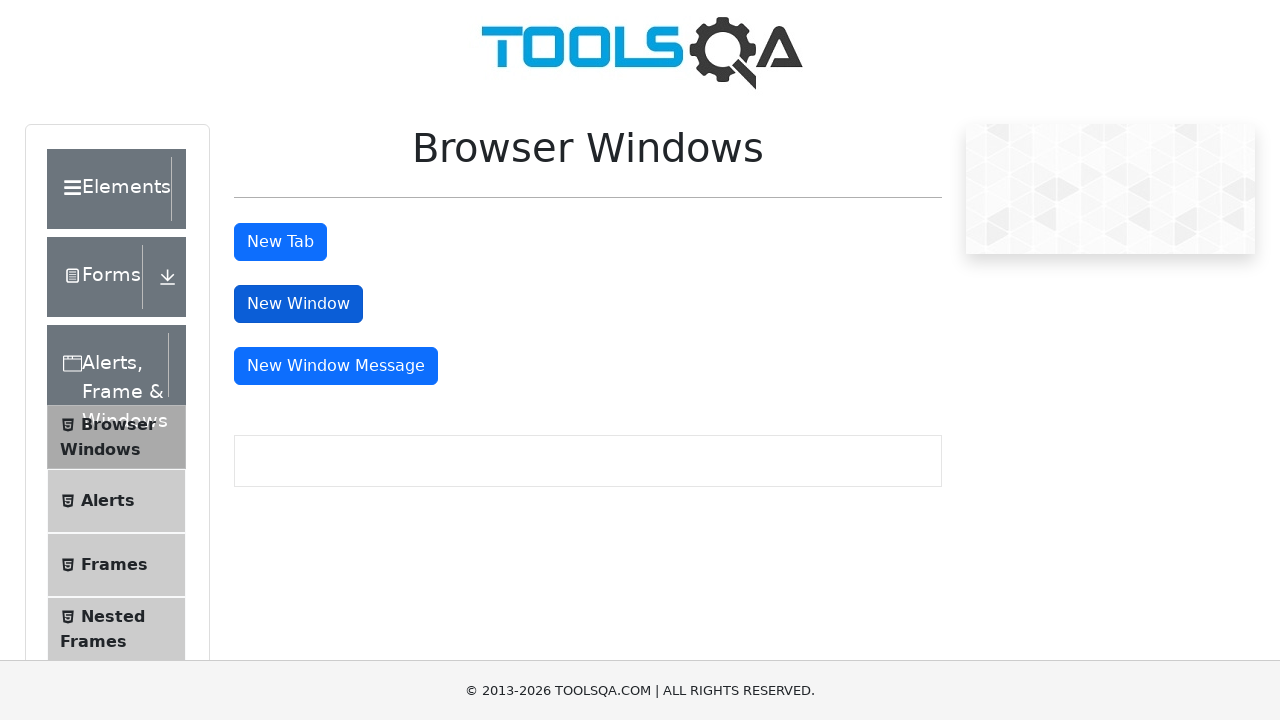

Closed one of the newly opened windows
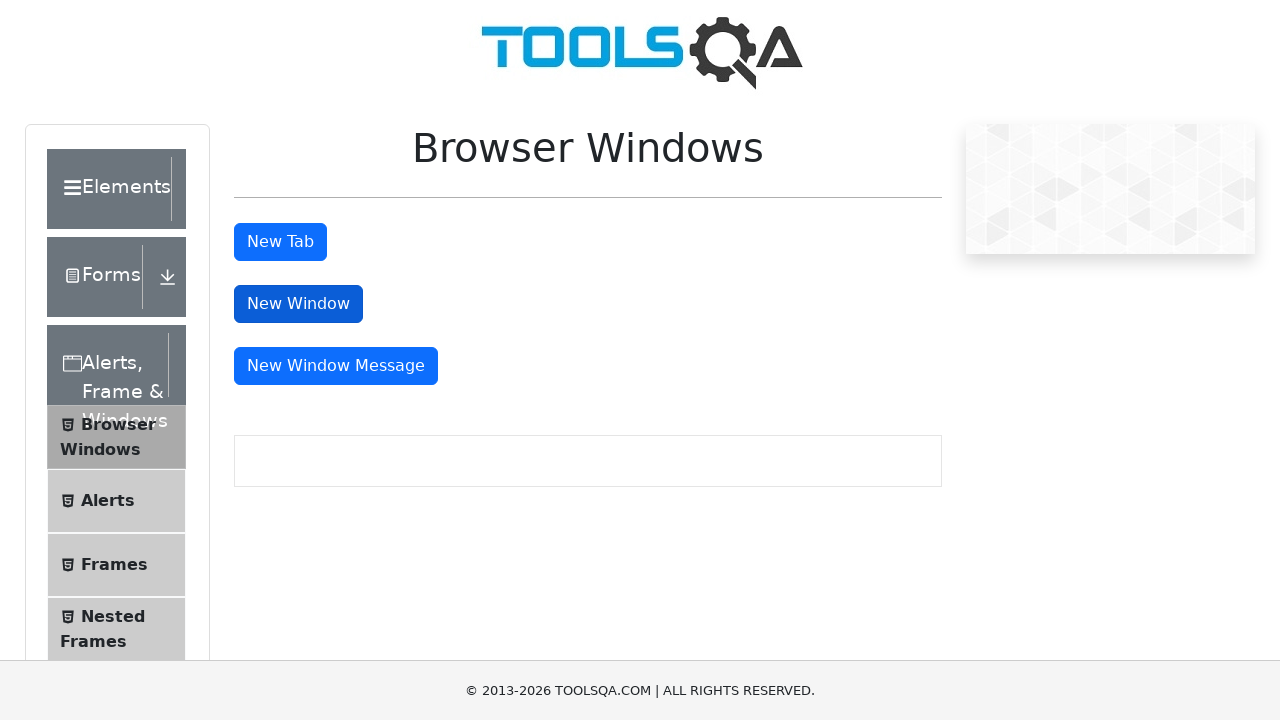

Closed one of the newly opened windows
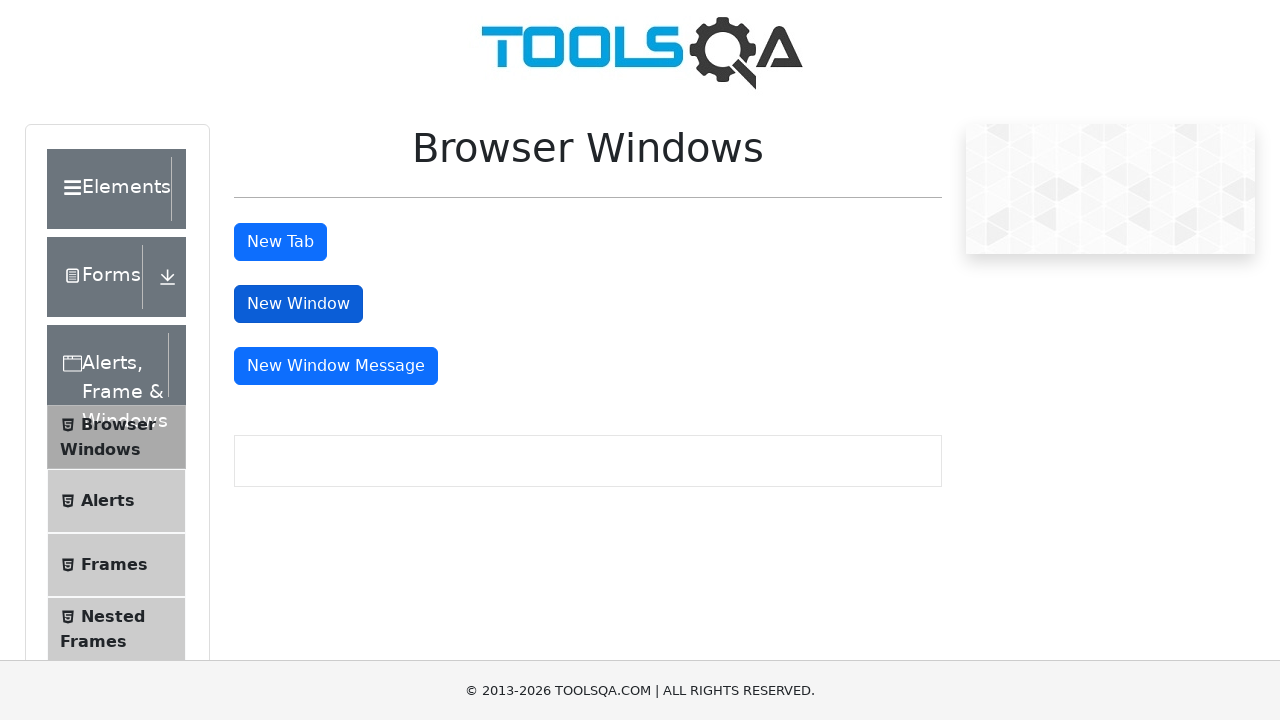

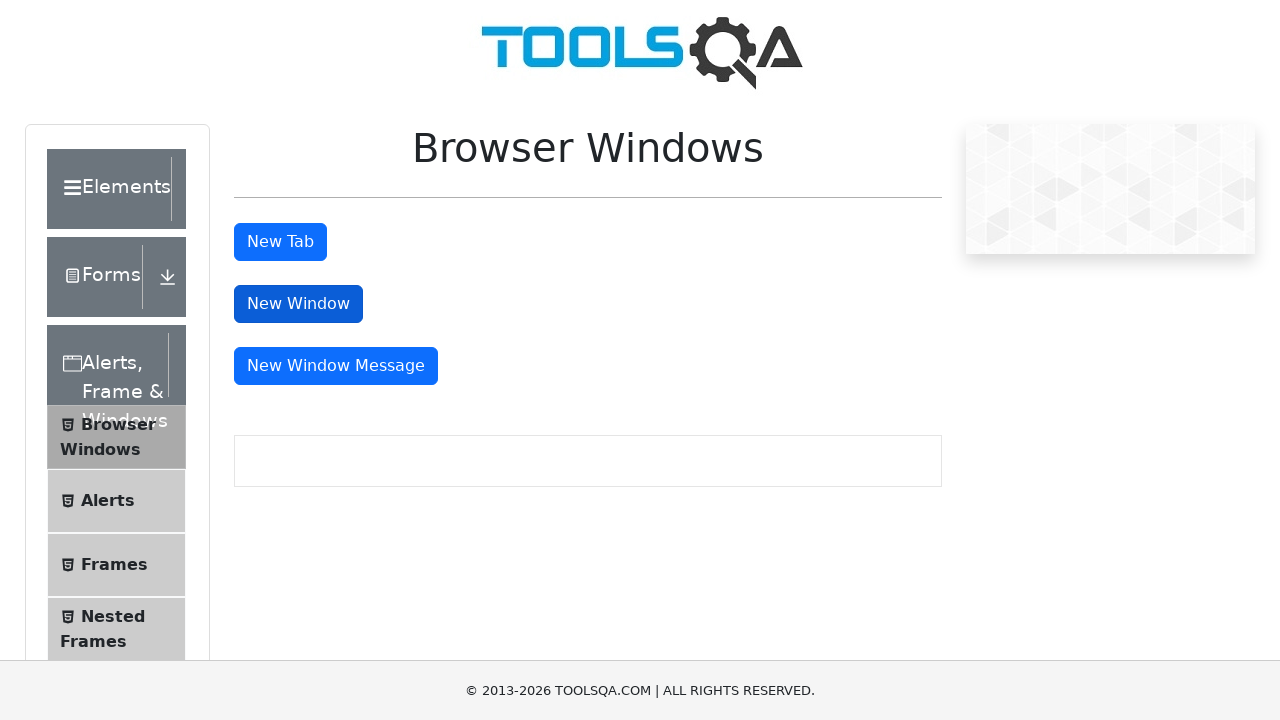